Tests JavaScript confirm alert handling by clicking a button that triggers a confirm dialog, dismissing the alert by clicking Cancel, and verifying the result message displays "You clicked: Cancel"

Starting URL: https://testcenter.techproeducation.com/index.php?page=javascript-alerts

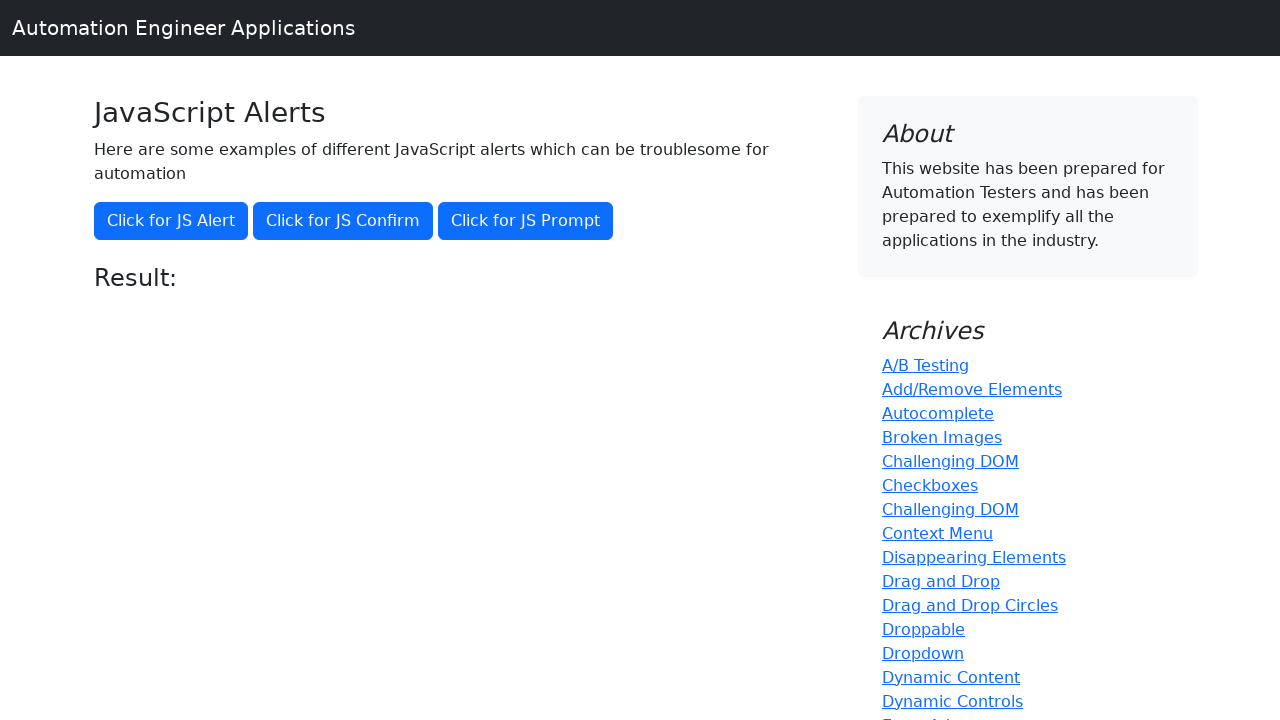

Set up dialog handler to dismiss the confirm alert
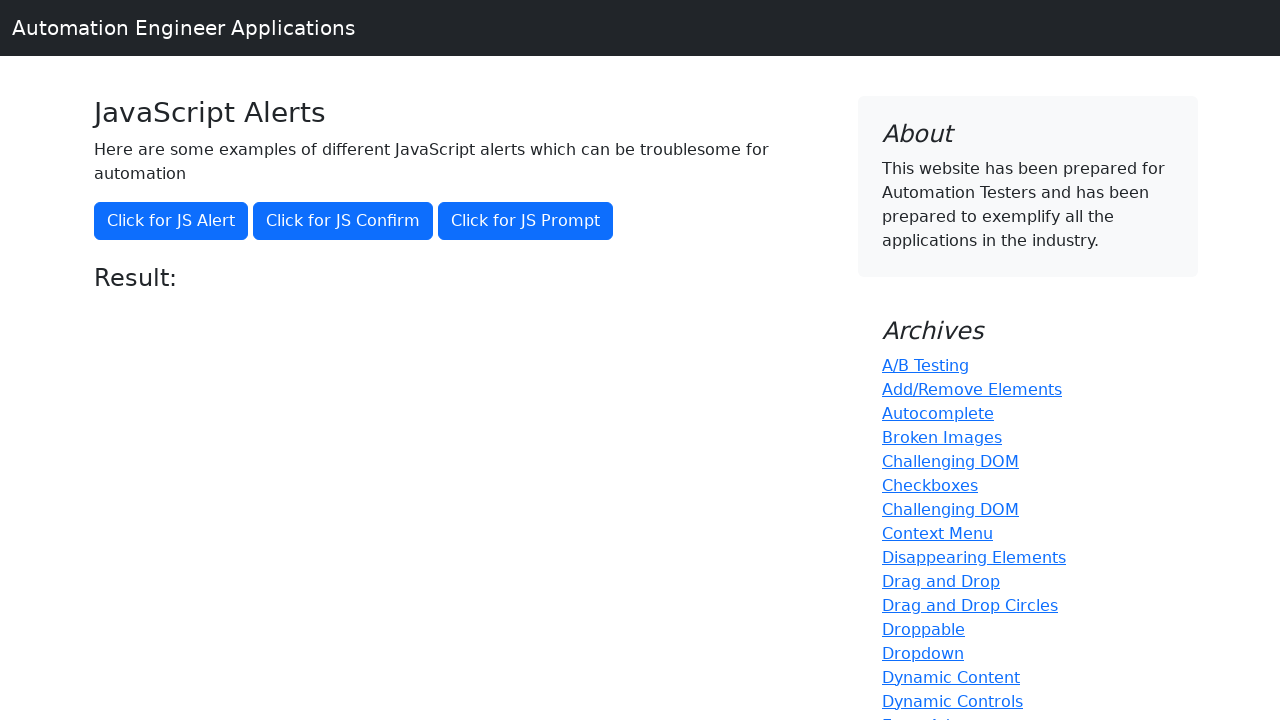

Clicked button to trigger JavaScript confirm dialog at (343, 221) on xpath=//button[@onclick='jsConfirm()']
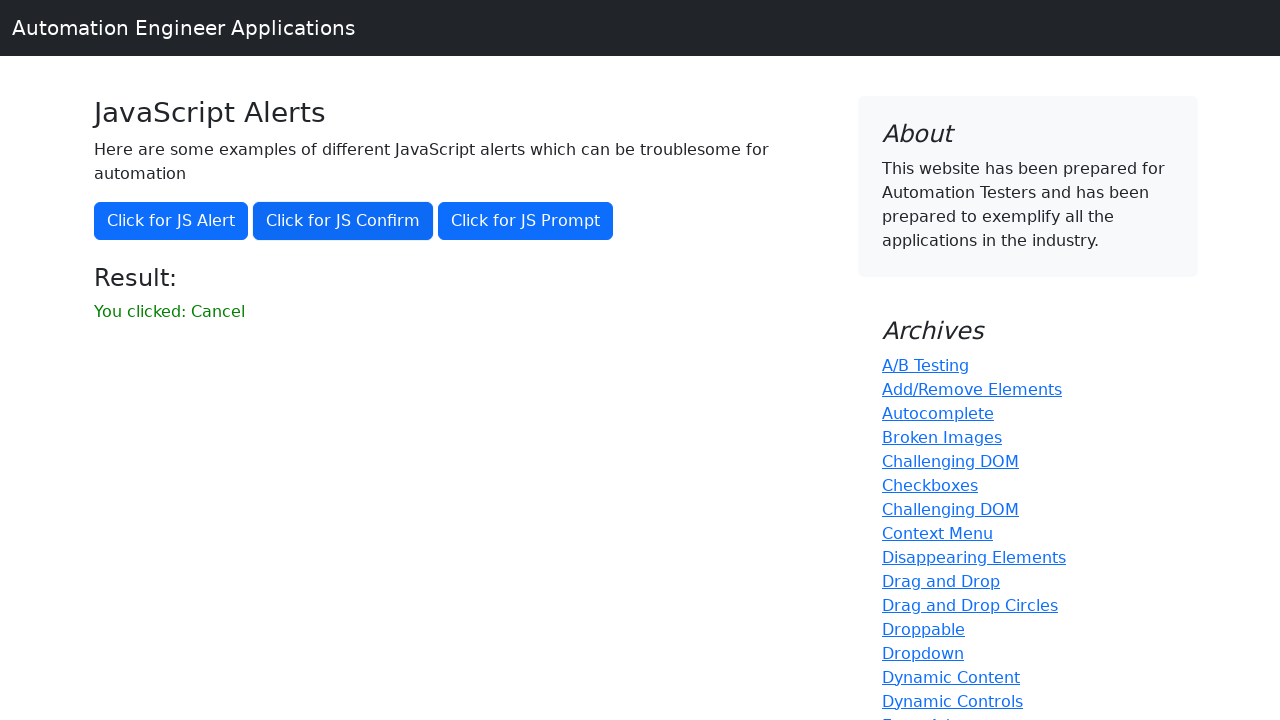

Verified result message 'You clicked: Cancel' is displayed
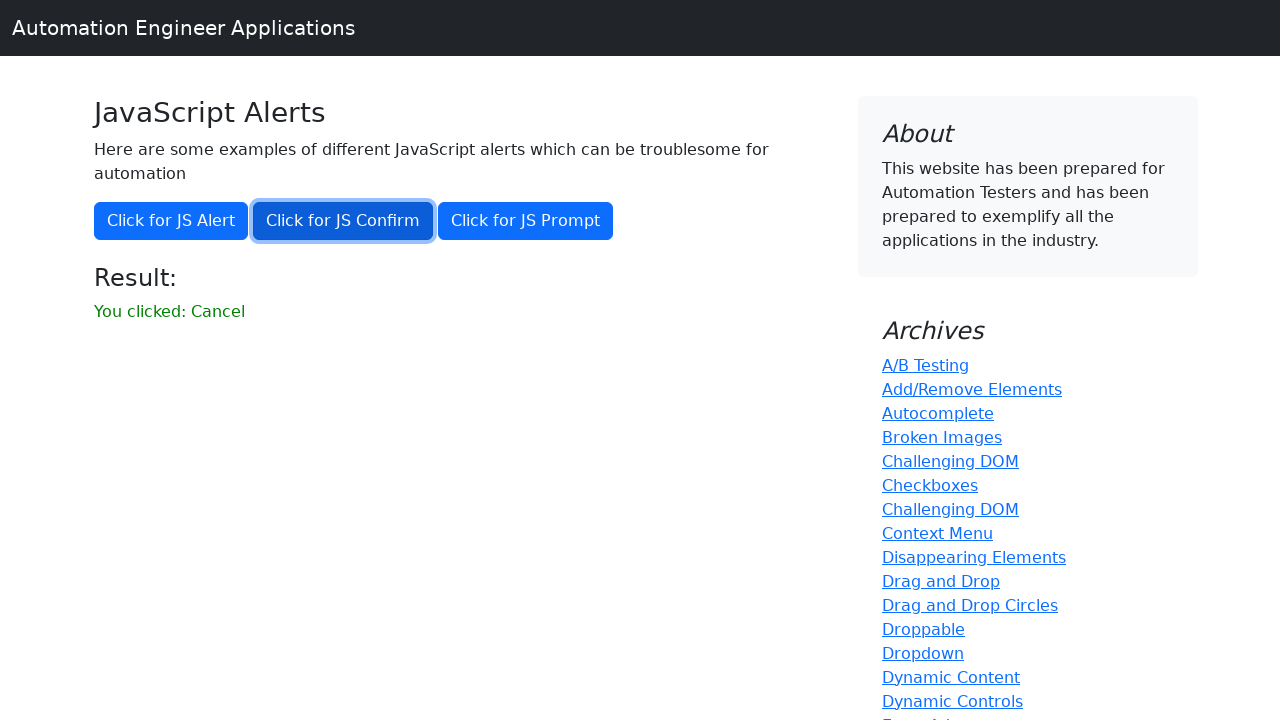

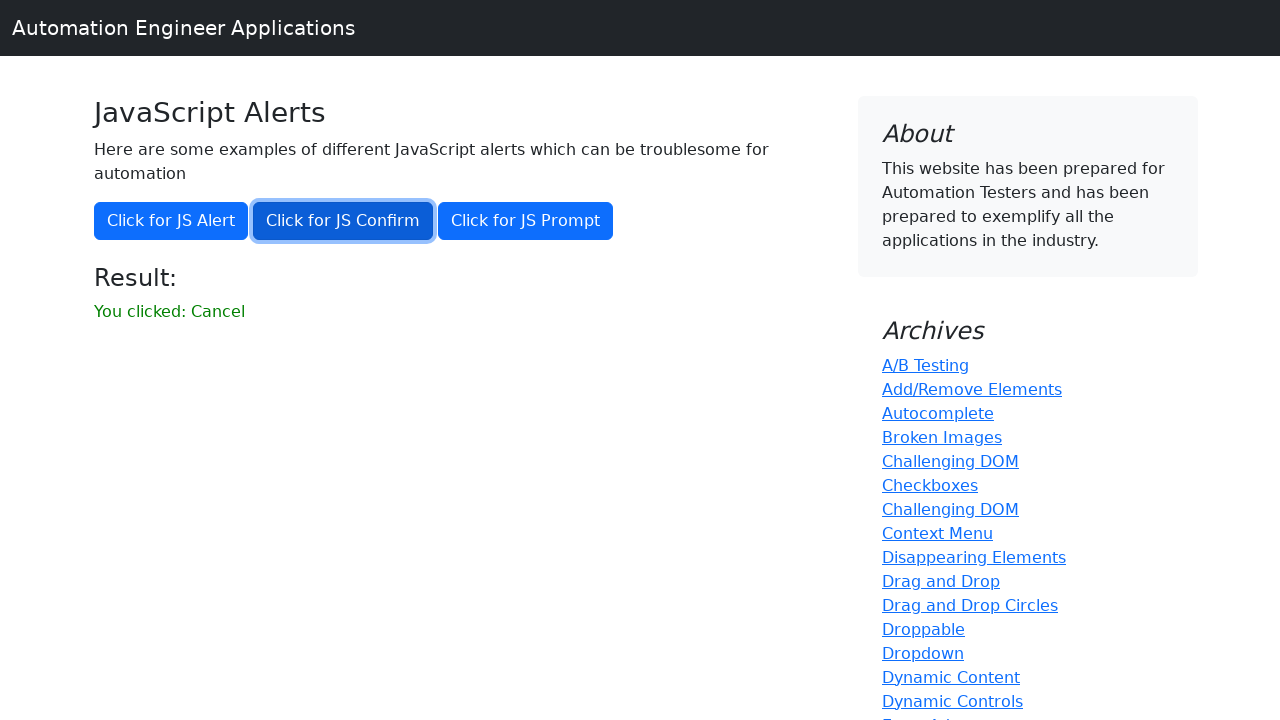